Tests dynamic loading page by navigating to Example 1 (hidden element) link

Starting URL: https://the-internet.herokuapp.com/dynamic_loading

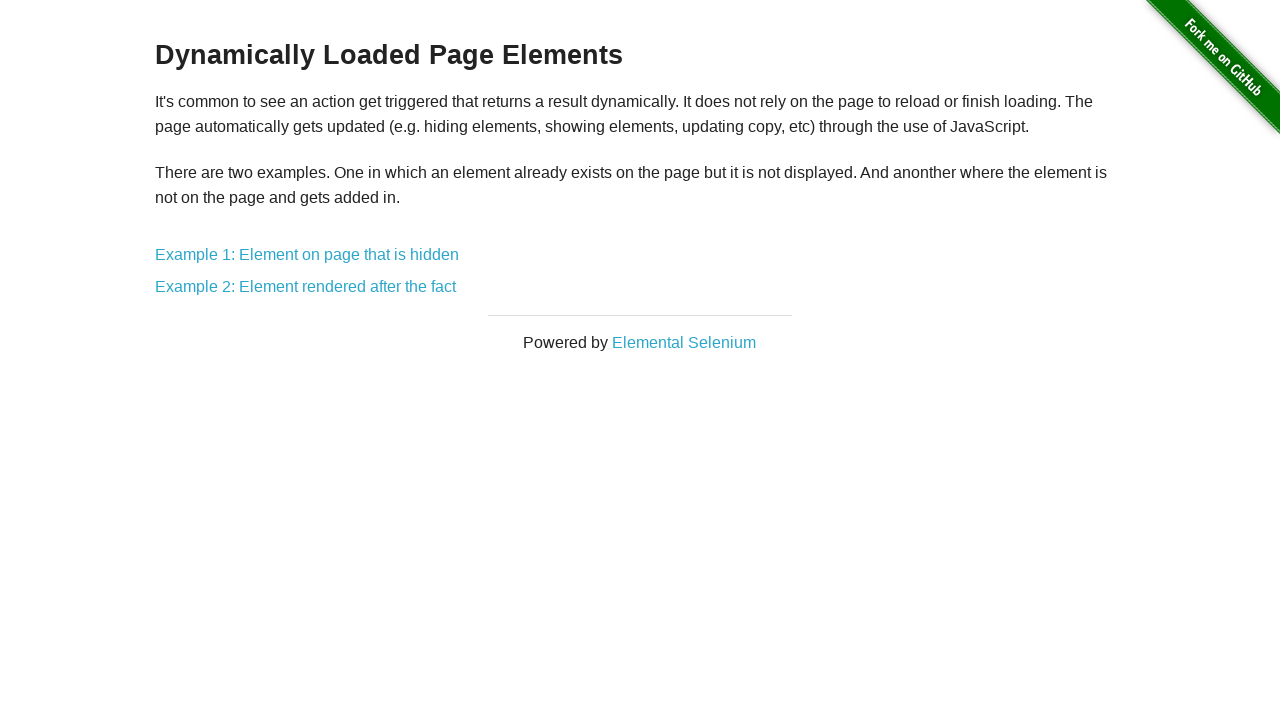

Clicked on Example 1: Element on page that is hidden link at (307, 255) on text=Example 1: Element on page that is hidden
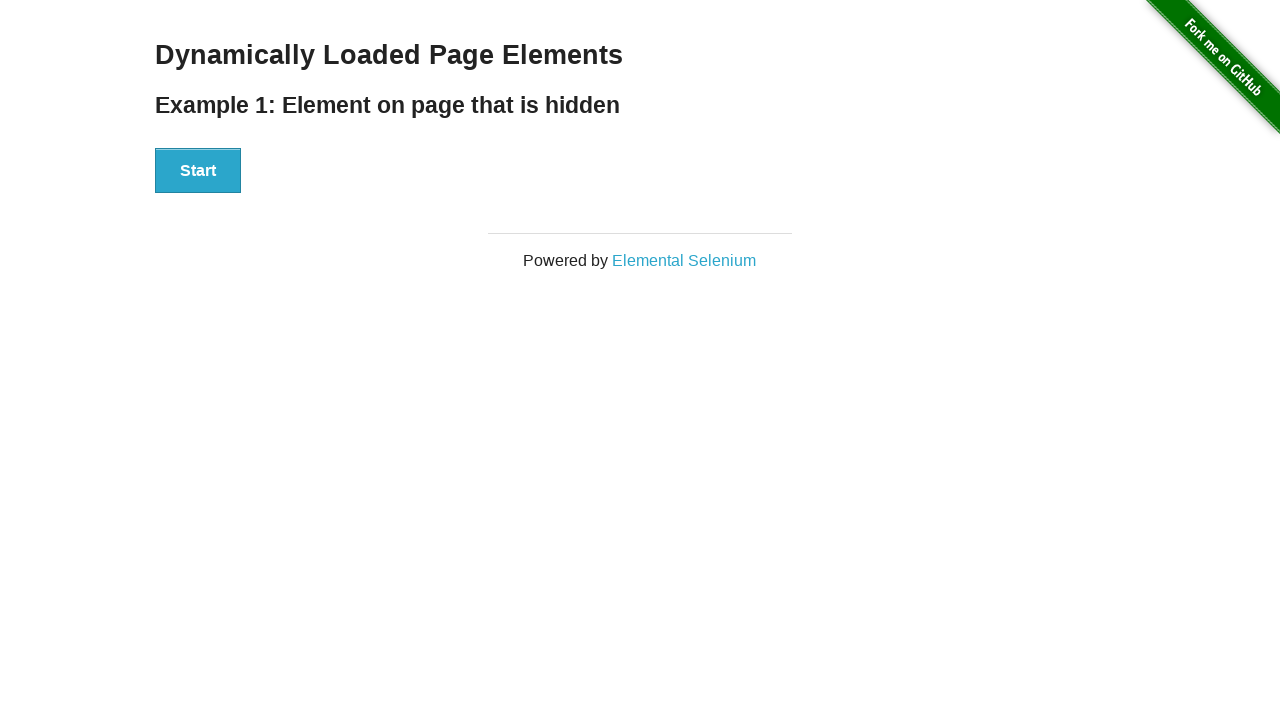

Waited for page navigation to complete (networkidle)
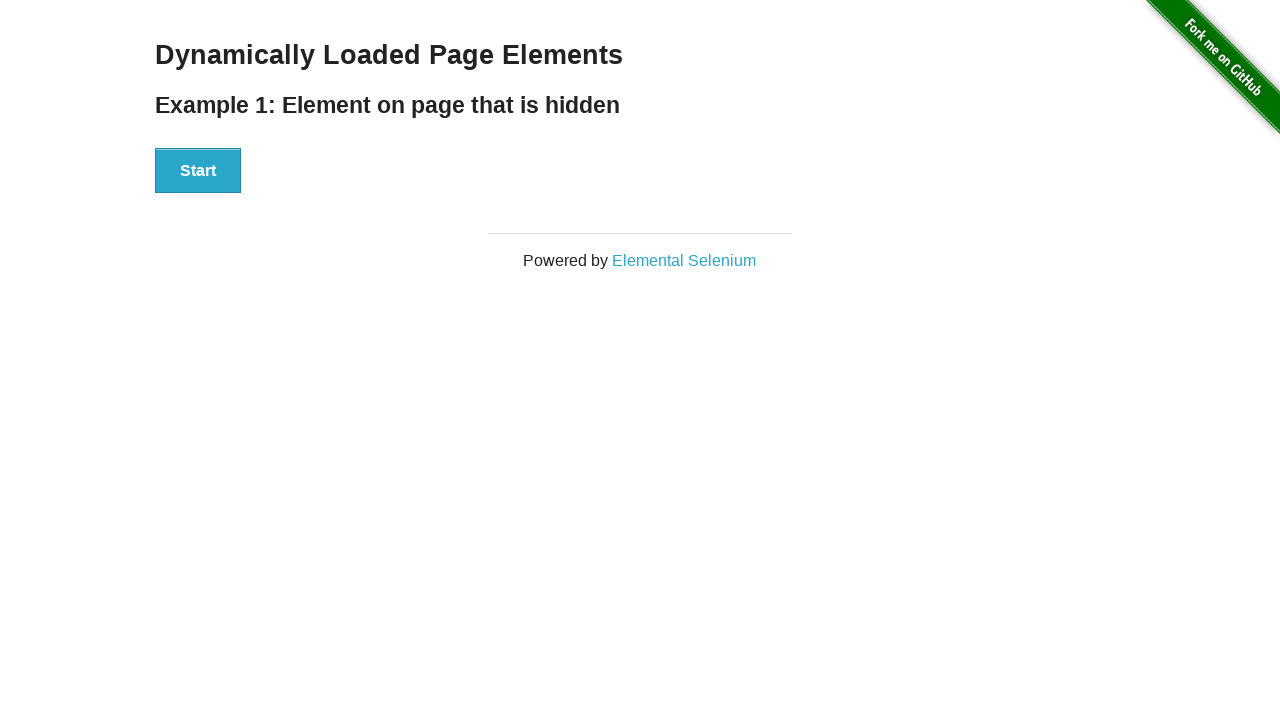

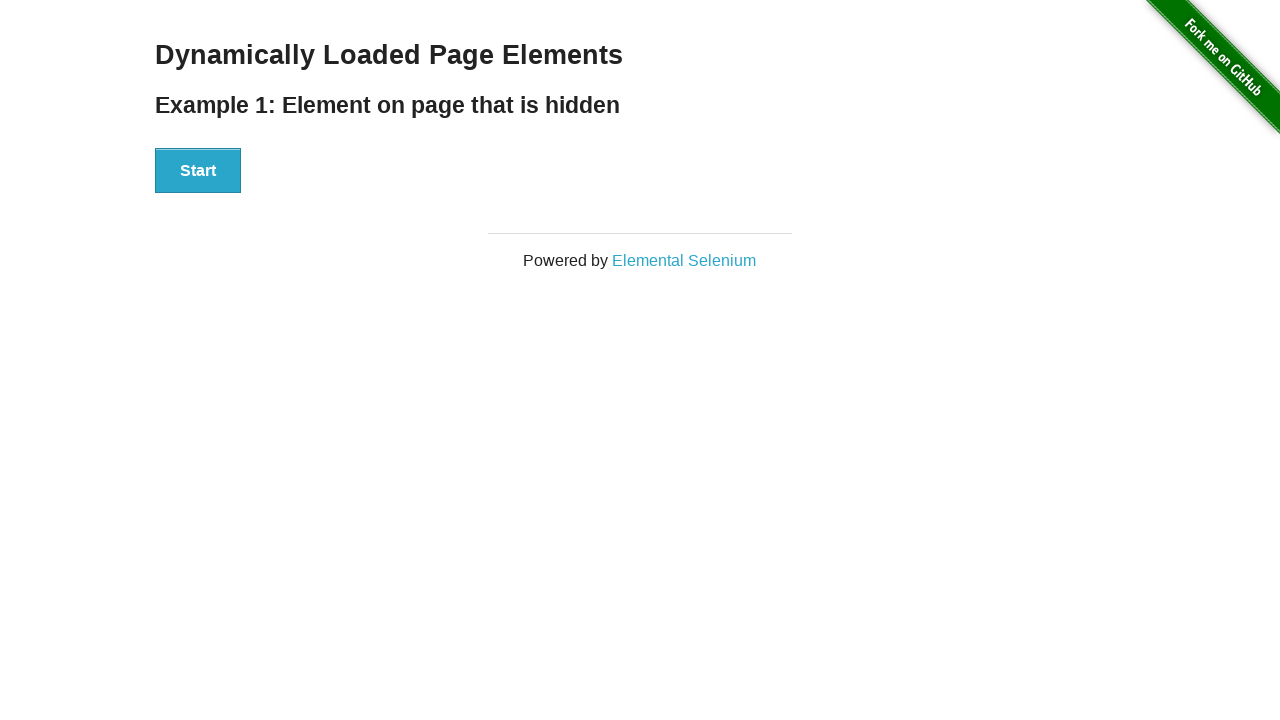